Tests dynamic element addition and removal by clicking the Add Element button 5 times, then removing all created elements one by one

Starting URL: https://the-internet.herokuapp.com/add_remove_elements/

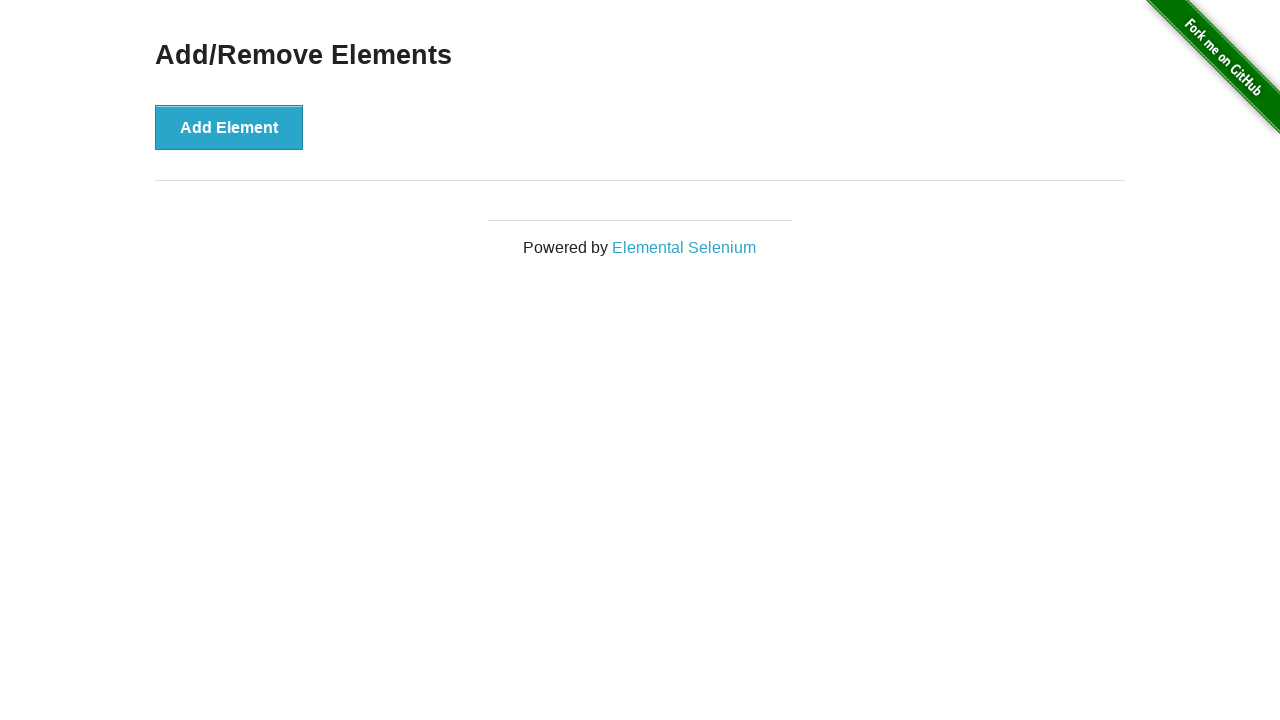

Clicked Add Element button (iteration 1 of 5) at (229, 127) on .example > button
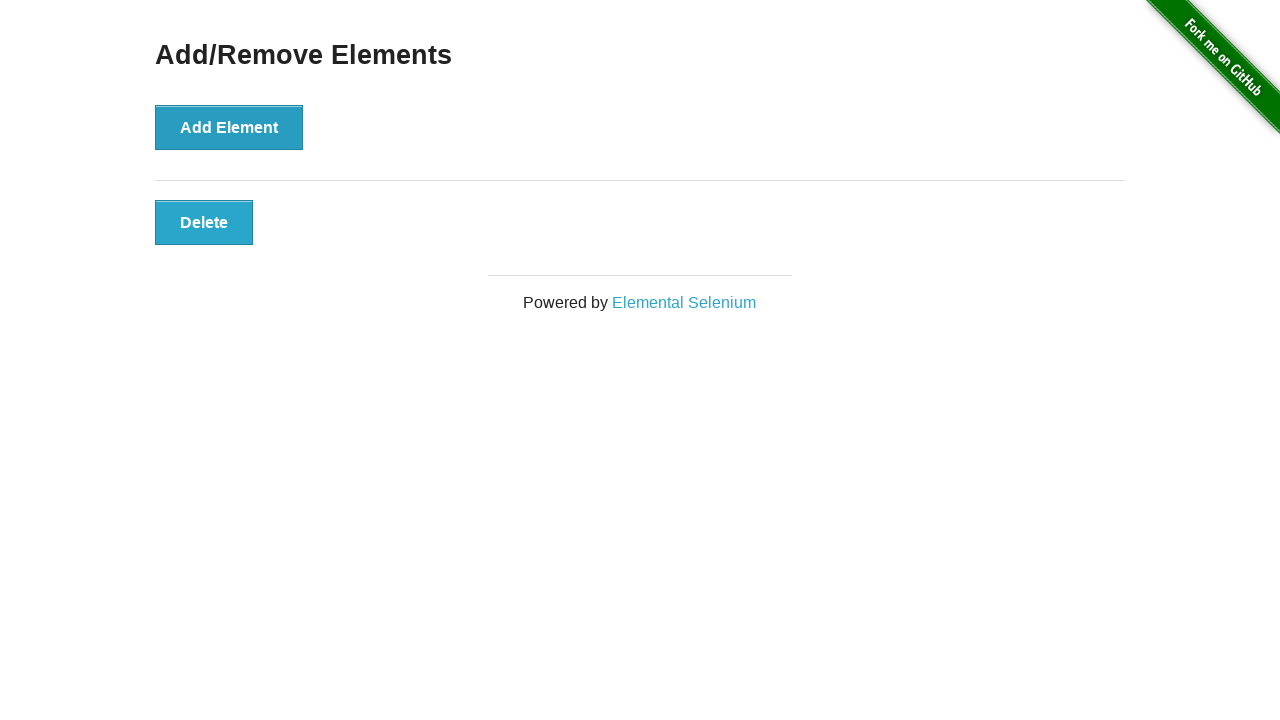

Clicked Add Element button (iteration 2 of 5) at (229, 127) on .example > button
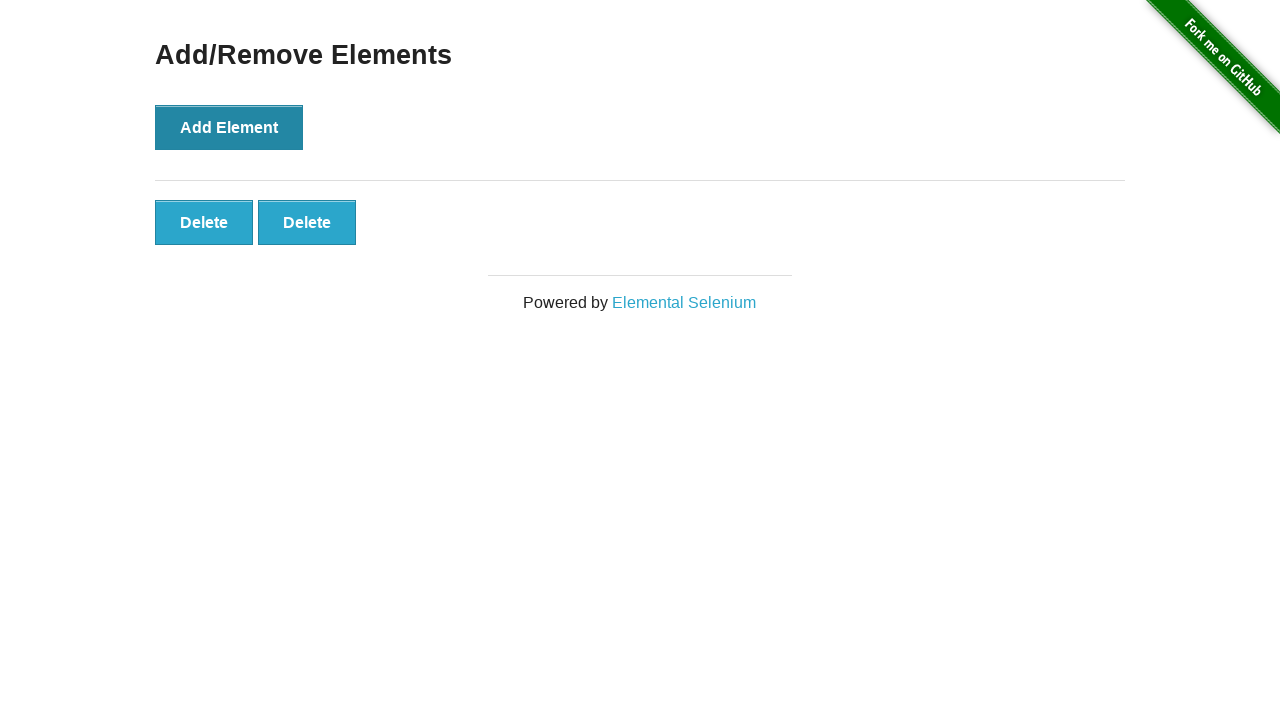

Clicked Add Element button (iteration 3 of 5) at (229, 127) on .example > button
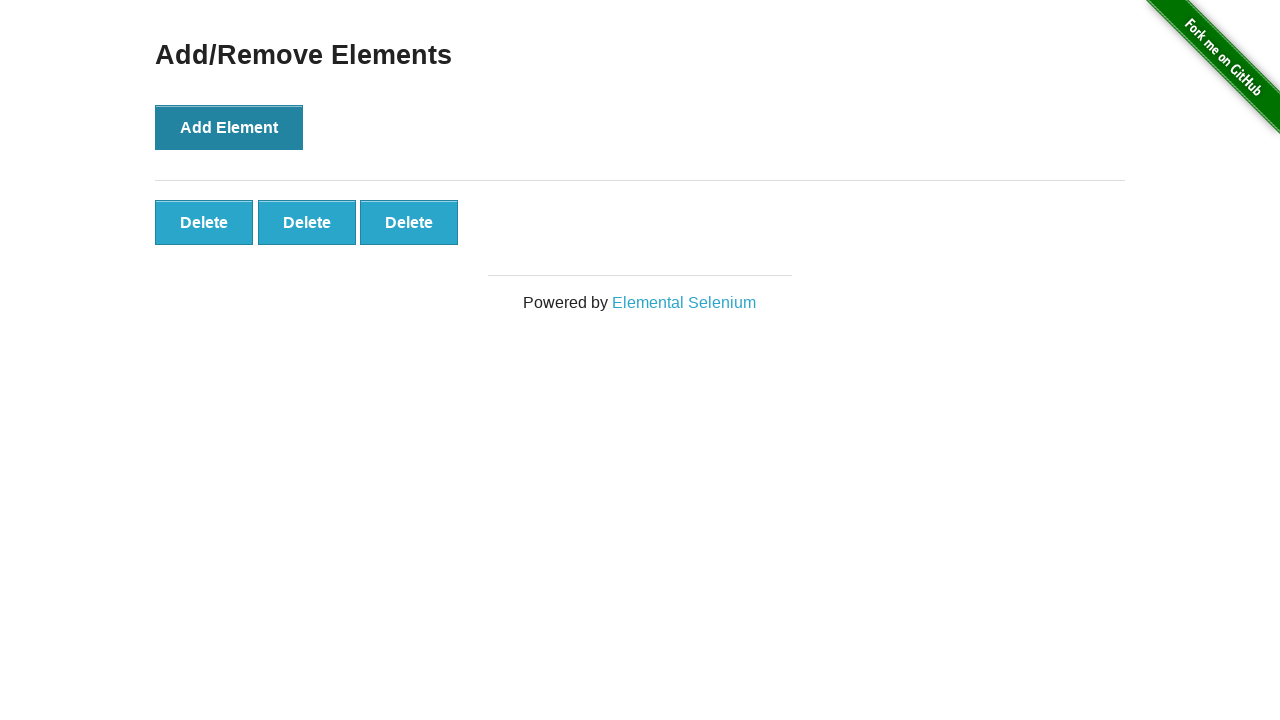

Clicked Add Element button (iteration 4 of 5) at (229, 127) on .example > button
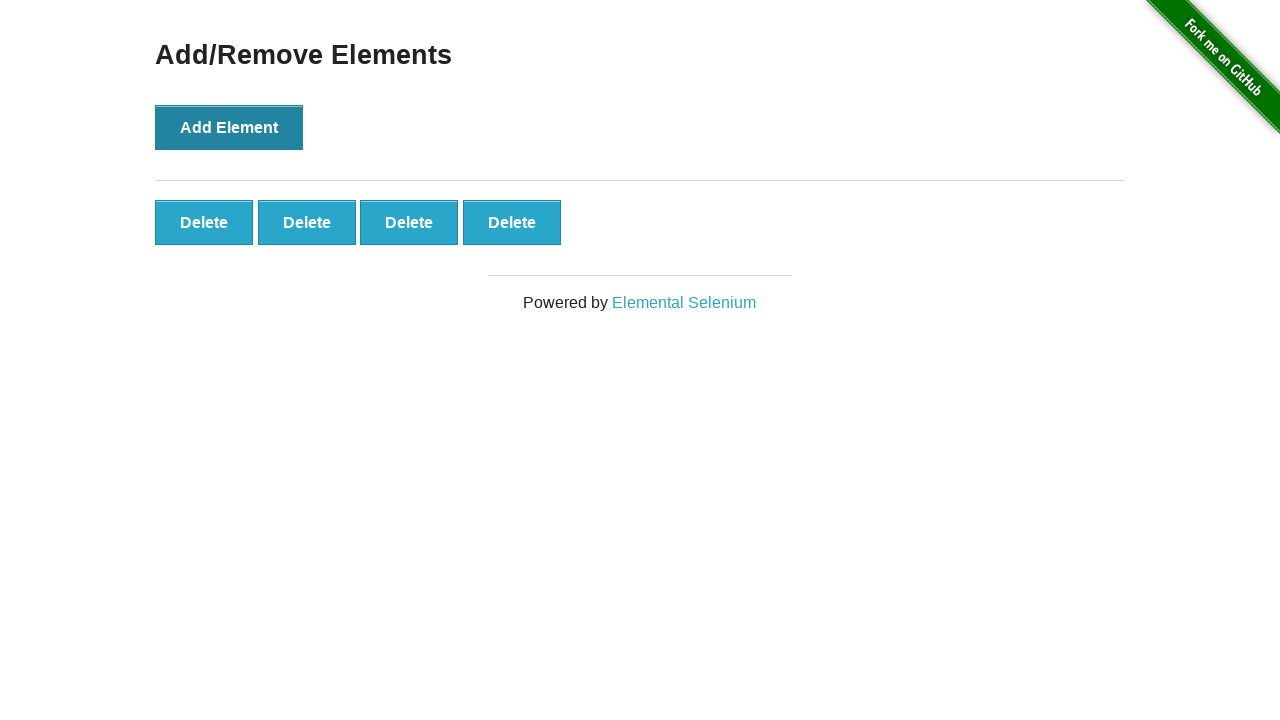

Clicked Add Element button (iteration 5 of 5) at (229, 127) on .example > button
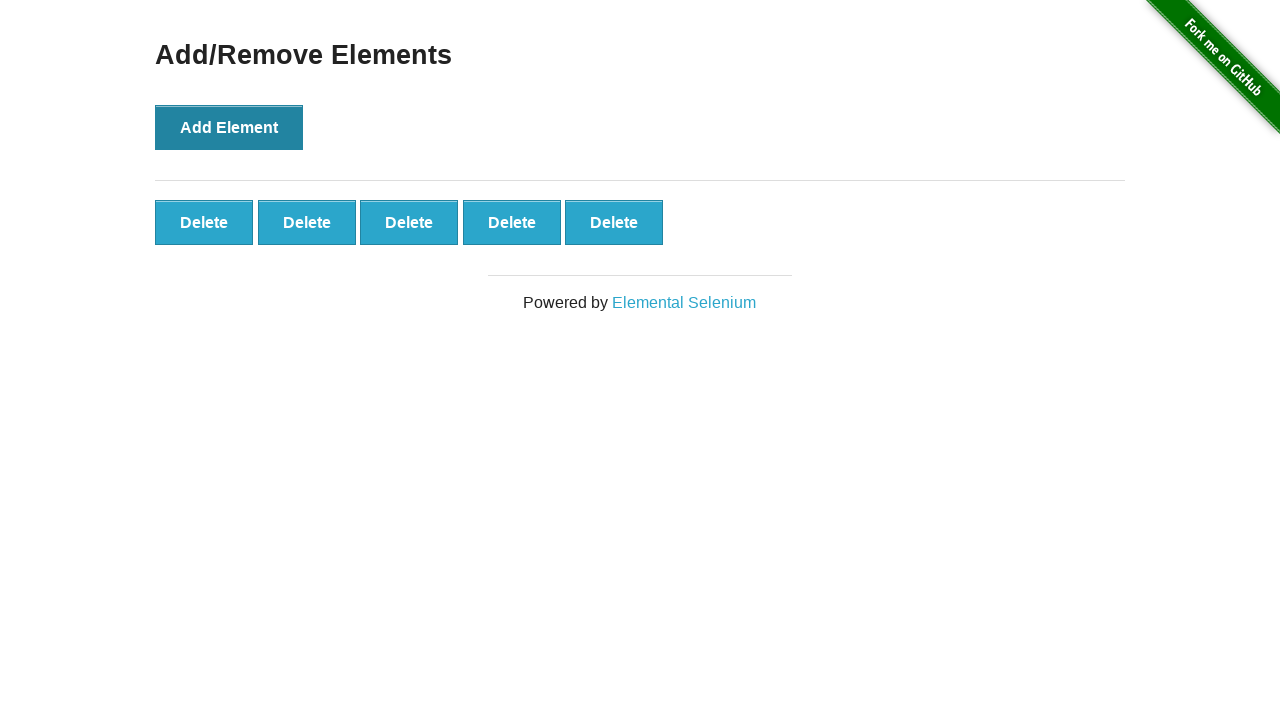

Verified that 5 delete buttons were created
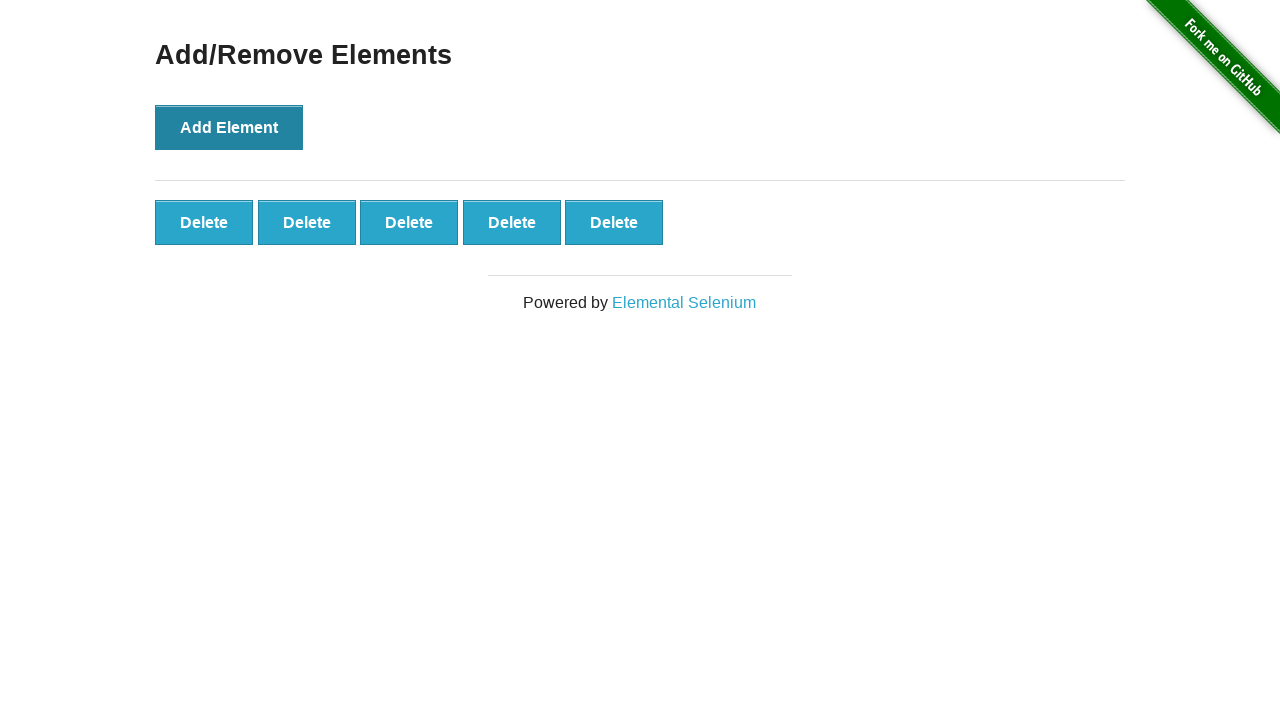

Clicked first delete button to remove element (remaining: 3) at (204, 222) on #elements > button >> nth=0
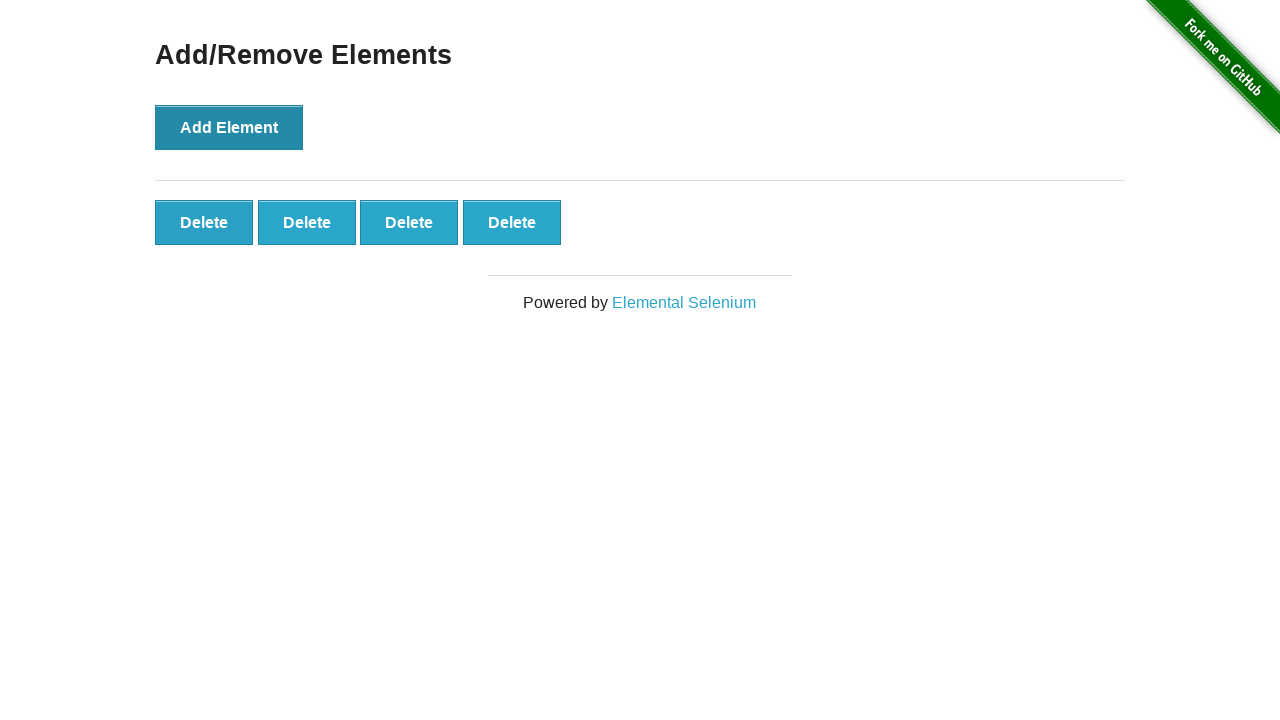

Clicked first delete button to remove element (remaining: 2) at (204, 222) on #elements > button >> nth=0
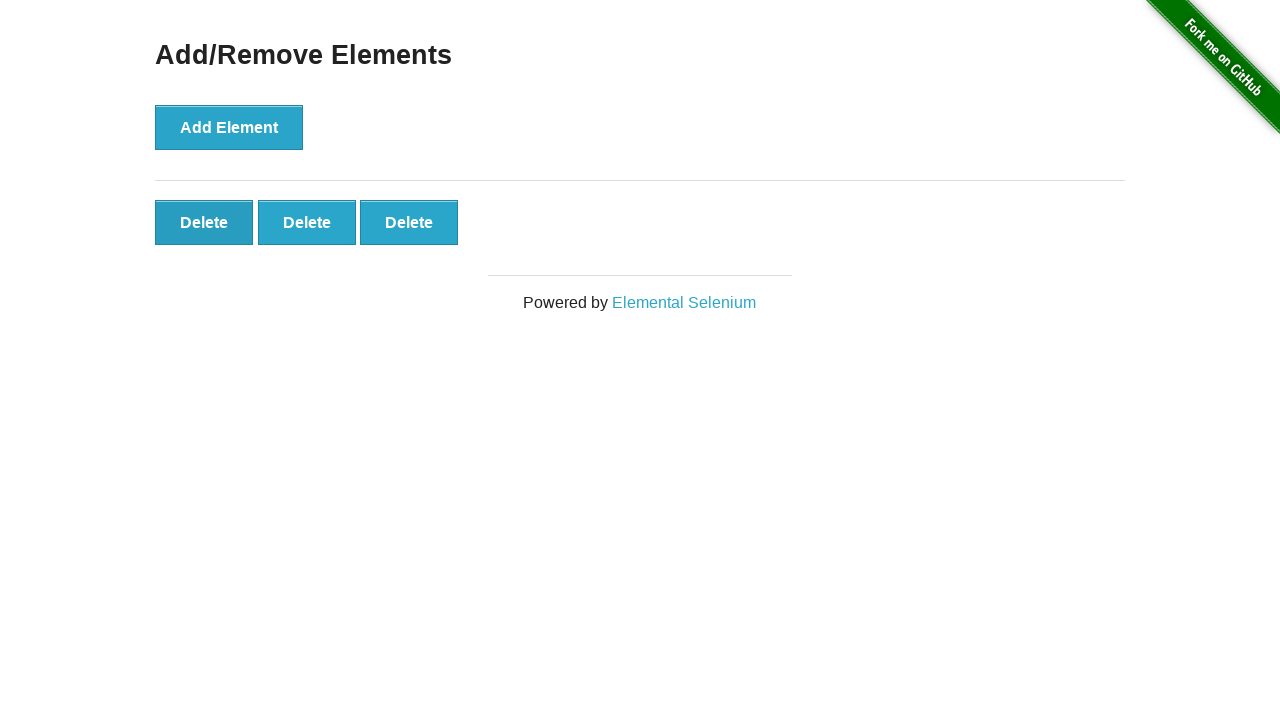

Clicked first delete button to remove element (remaining: 1) at (204, 222) on #elements > button >> nth=0
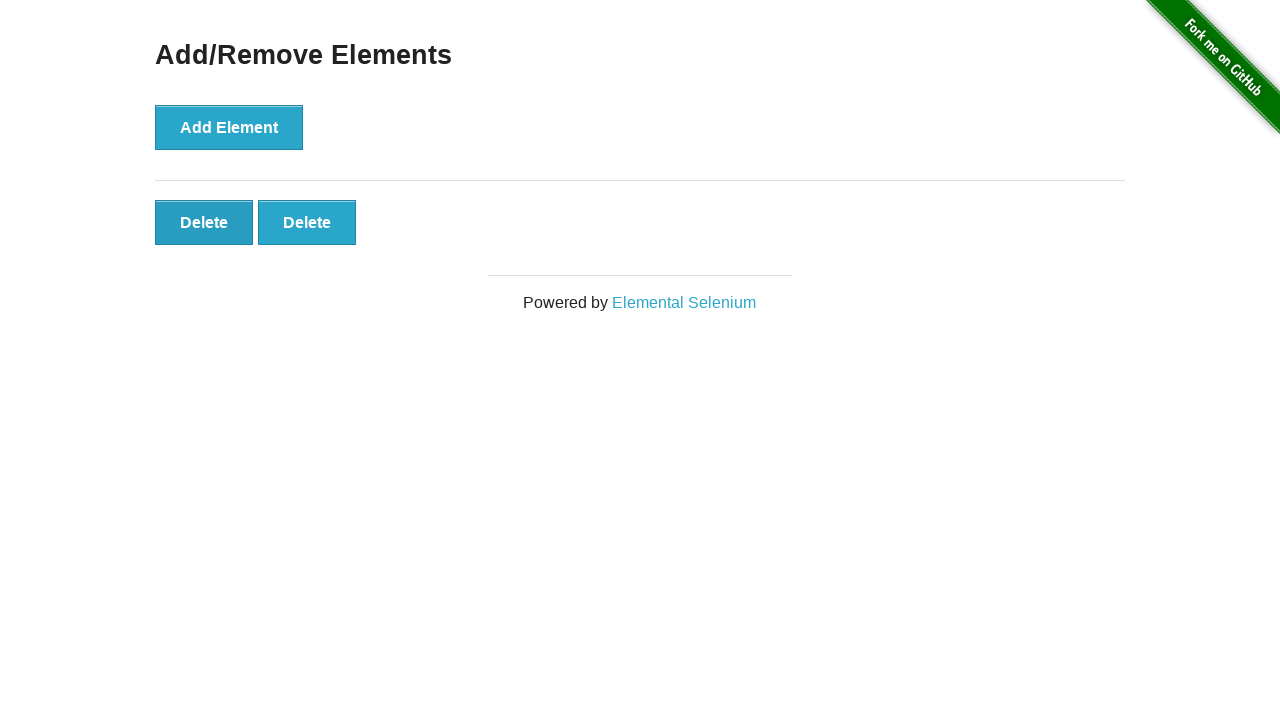

Clicked first delete button to remove element (remaining: 0) at (204, 222) on #elements > button >> nth=0
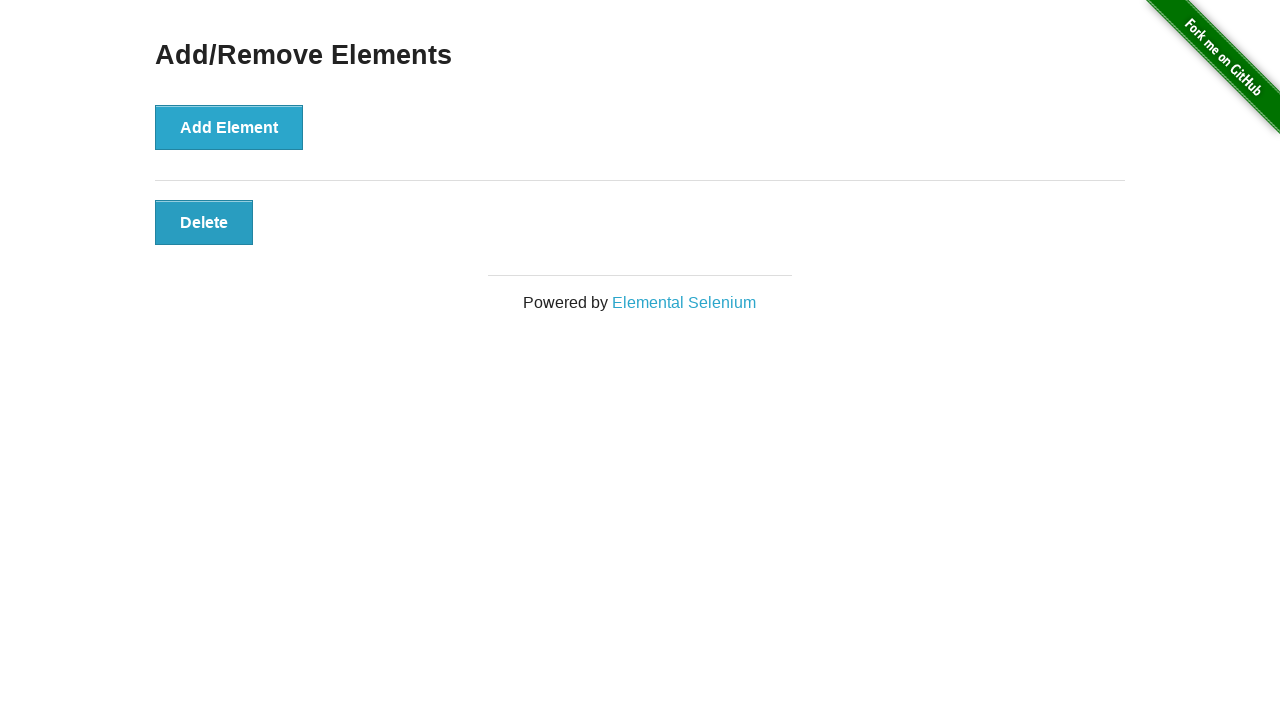

Clicked first delete button to remove element (remaining: -1) at (204, 222) on #elements > button >> nth=0
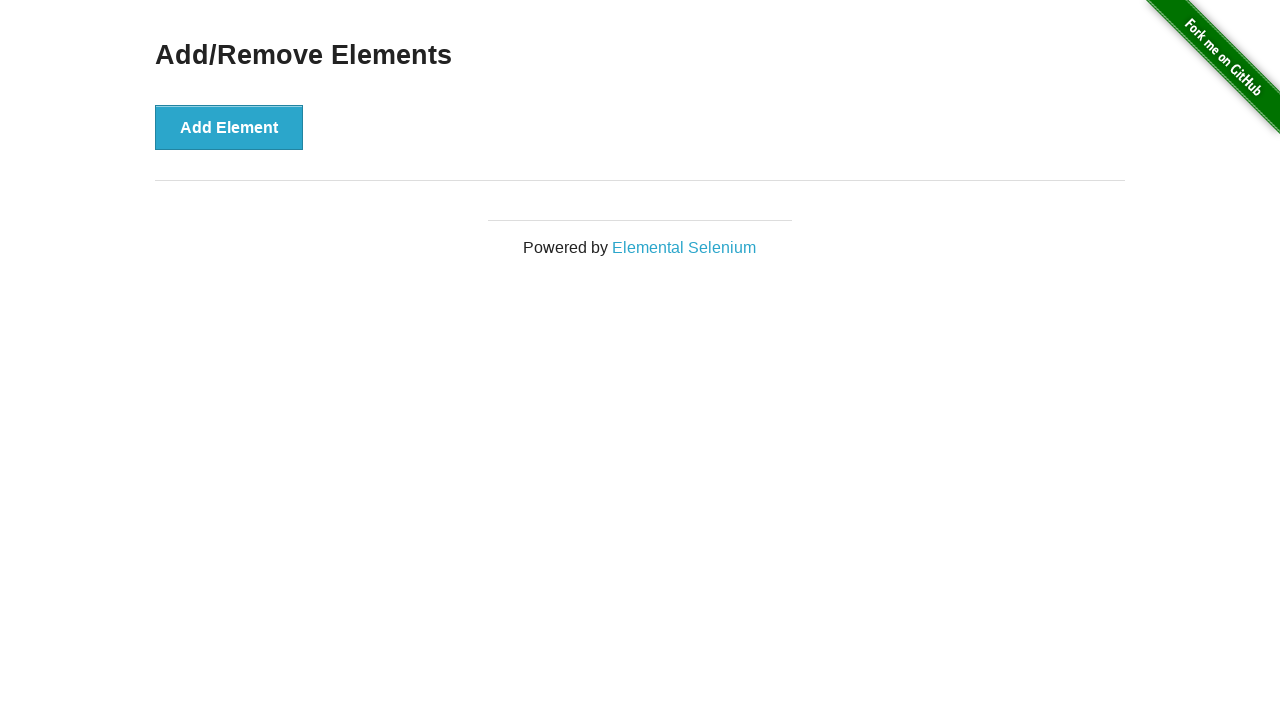

Verified that all delete buttons have been removed
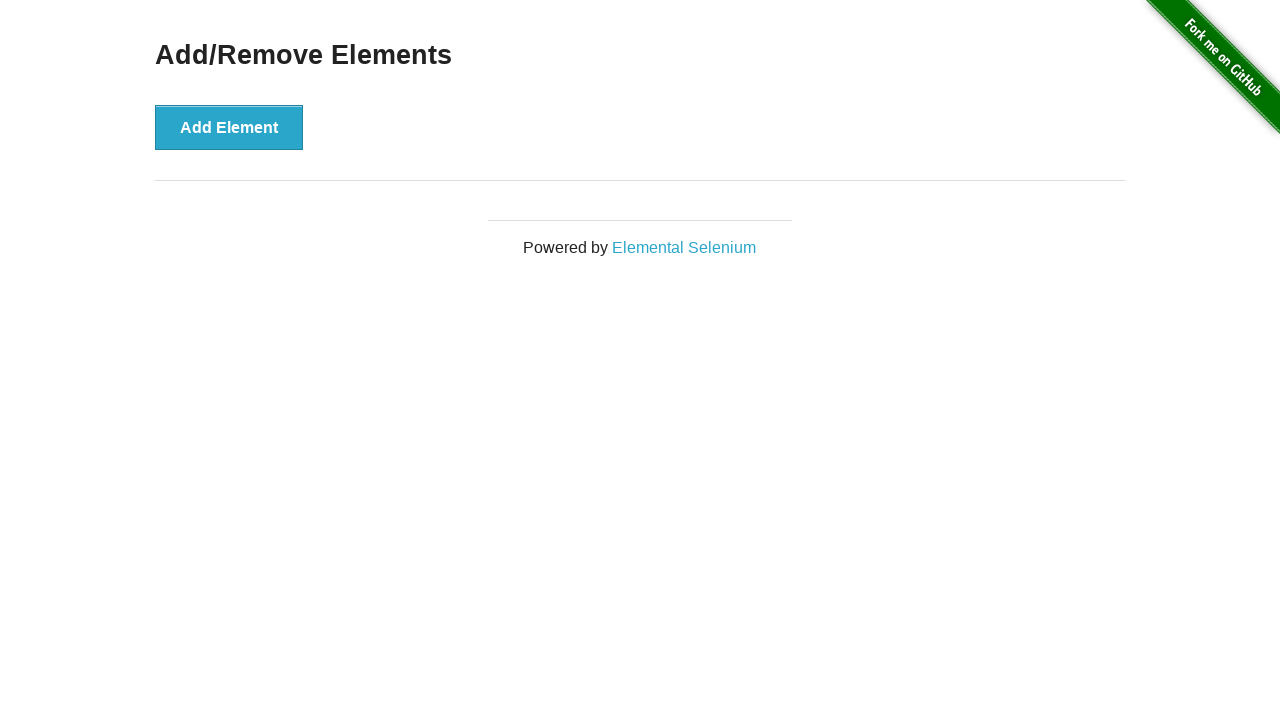

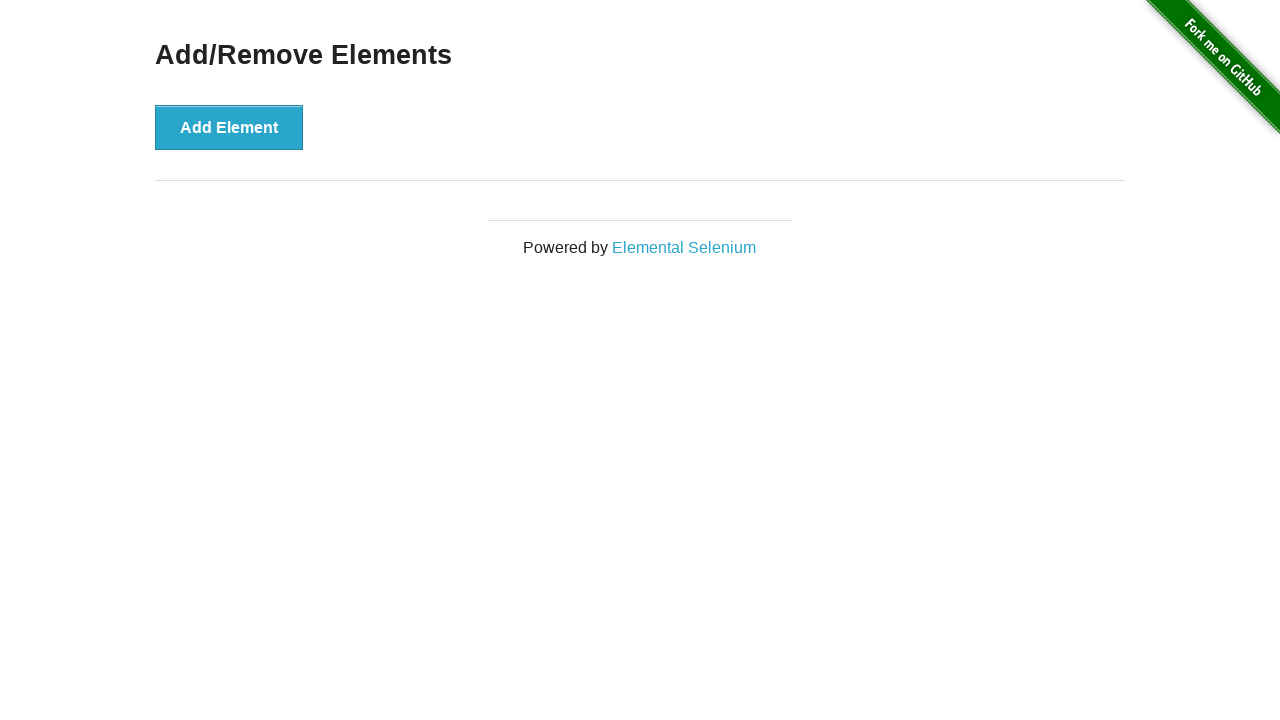